Tests multi-select dropdown functionality by selecting multiple options from a car dropdown list, verifying the selection count, and then deselecting all options

Starting URL: http://omayo.blogspot.com/

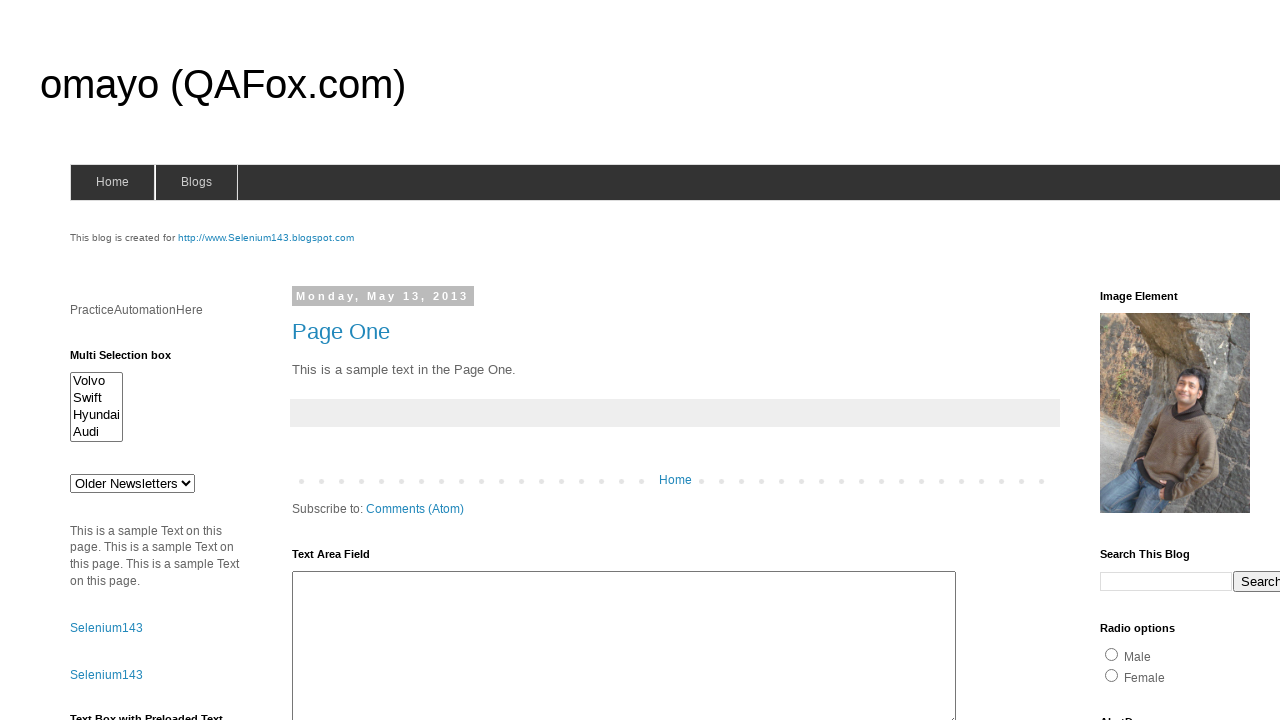

Multi-select dropdown #multiselect1 became visible
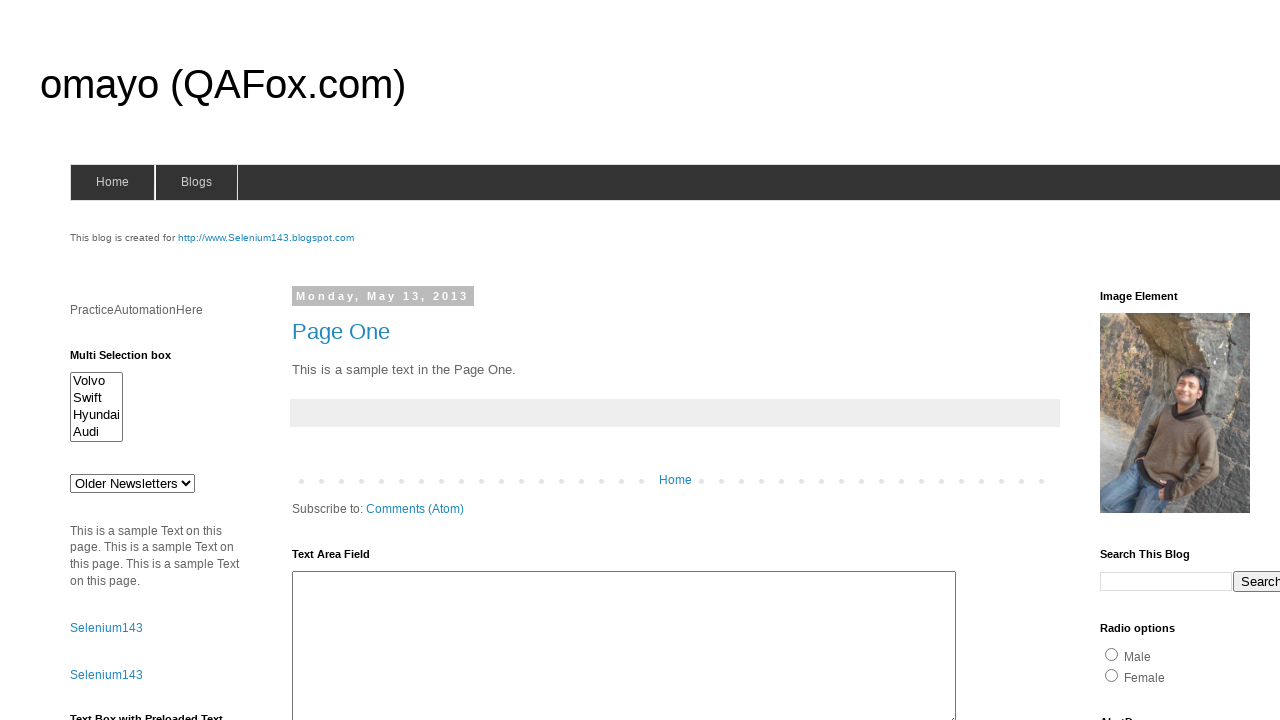

Located the multi-select dropdown element
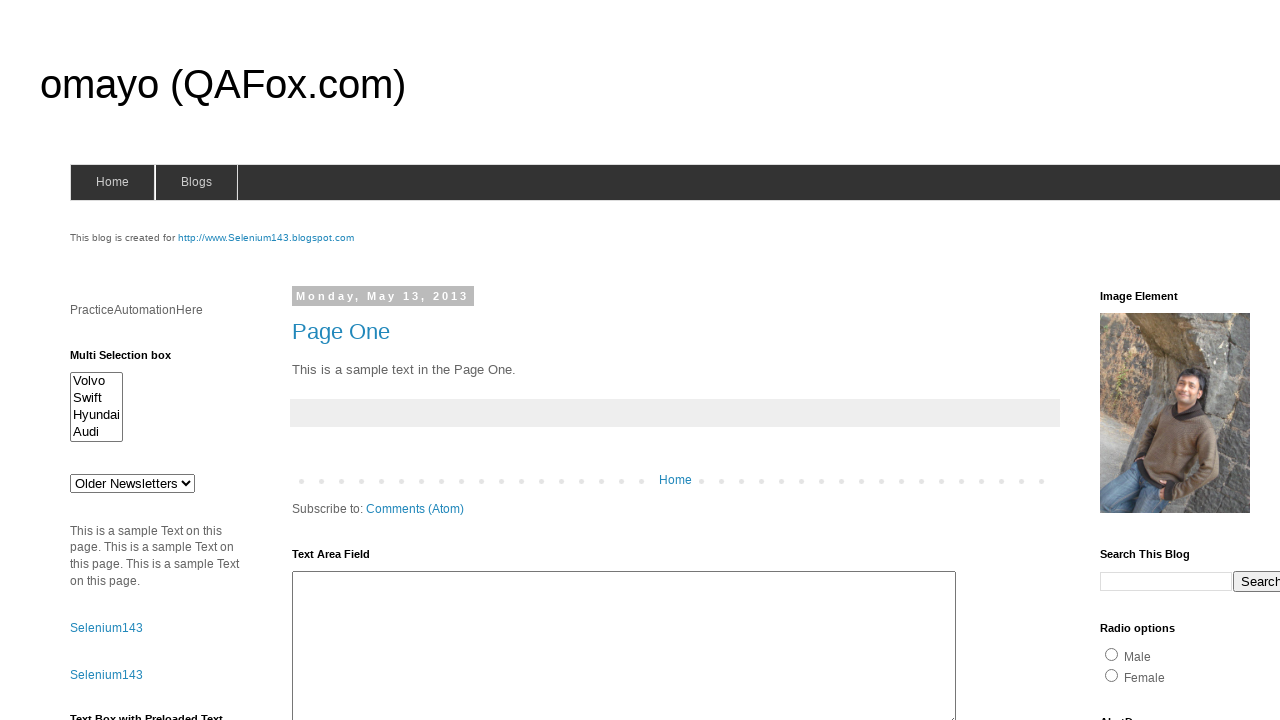

Selected first option (index 0) - Volvo on #multiselect1
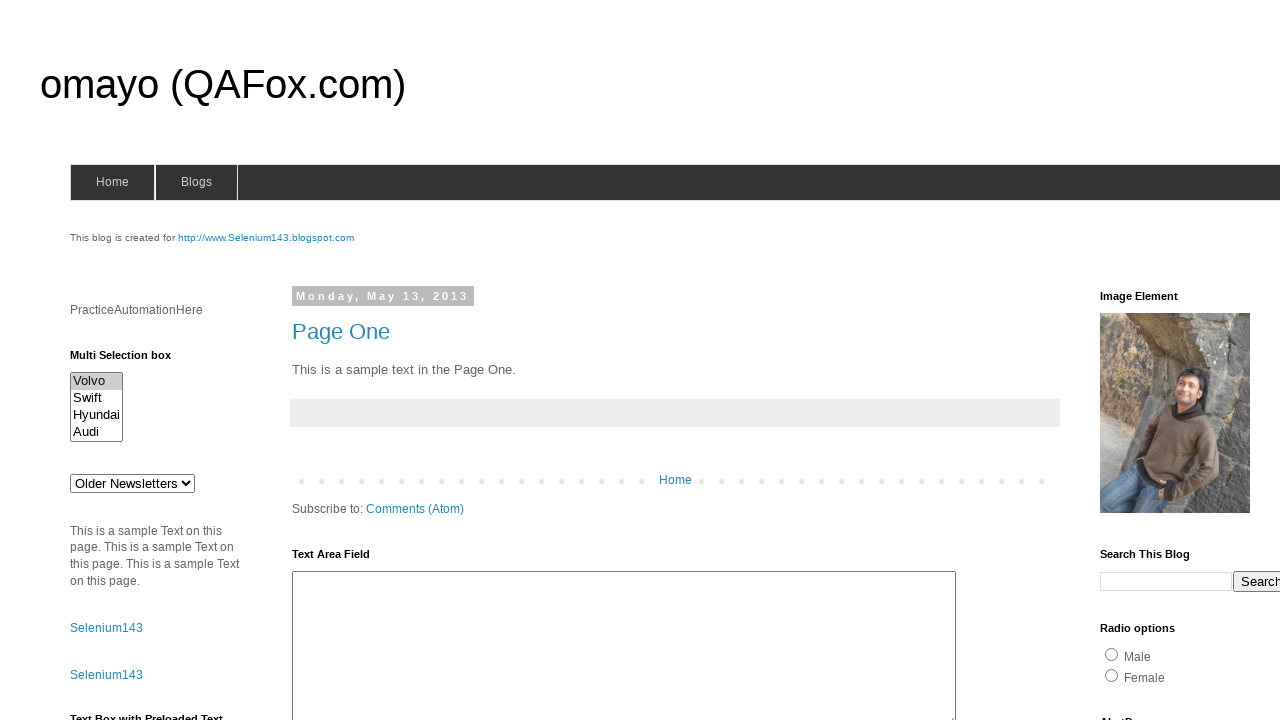

Selected third option (index 2) - Audi on #multiselect1
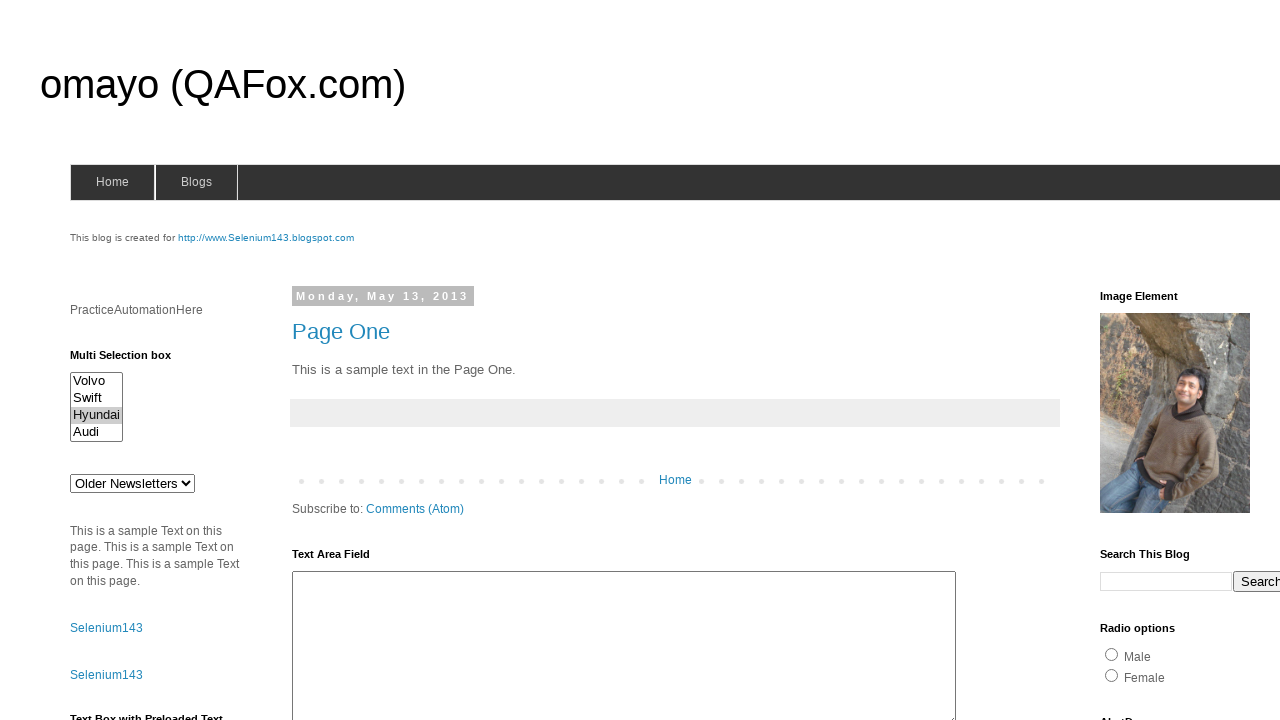

Selected fourth option (index 3) - Hyundai on #multiselect1
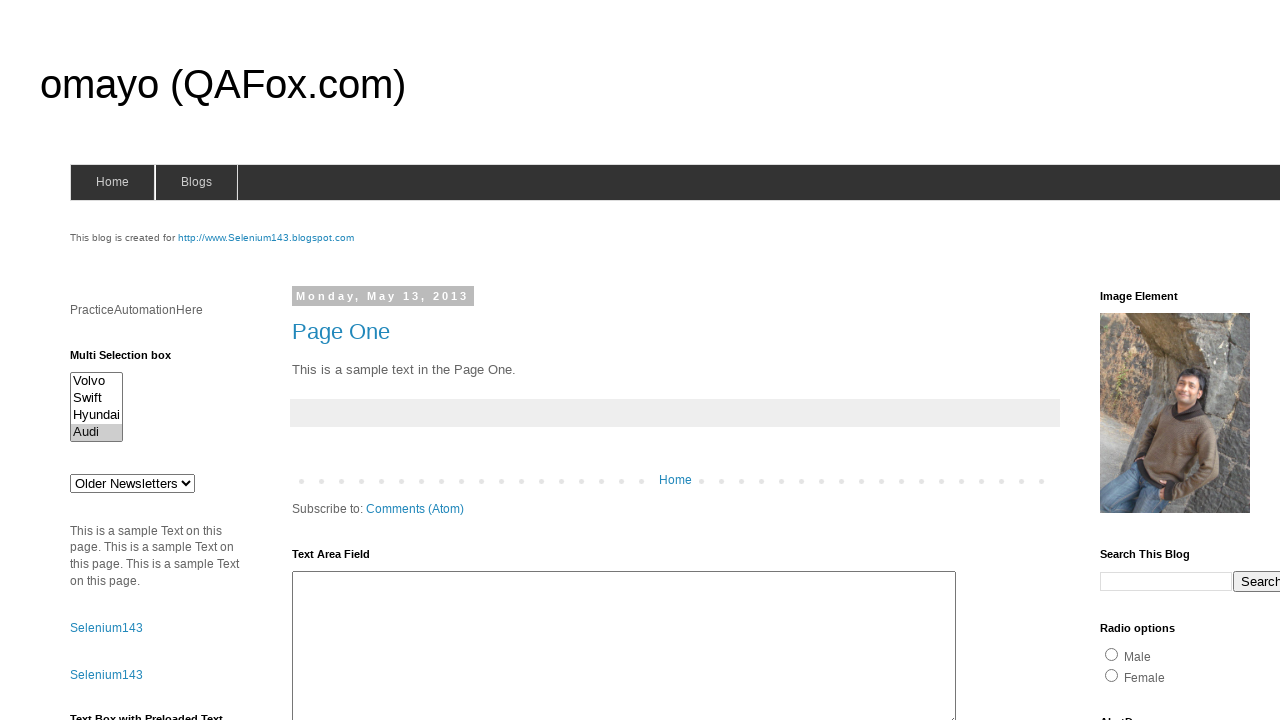

Deselected all options from the multi-select dropdown
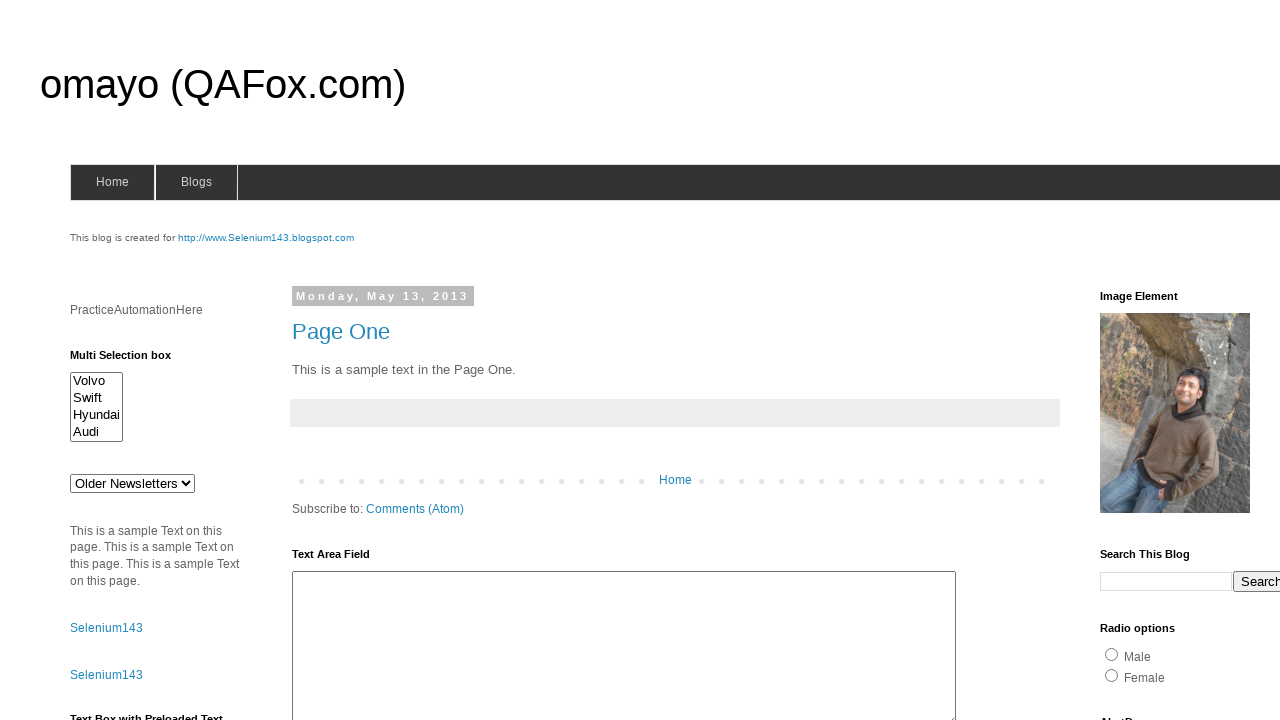

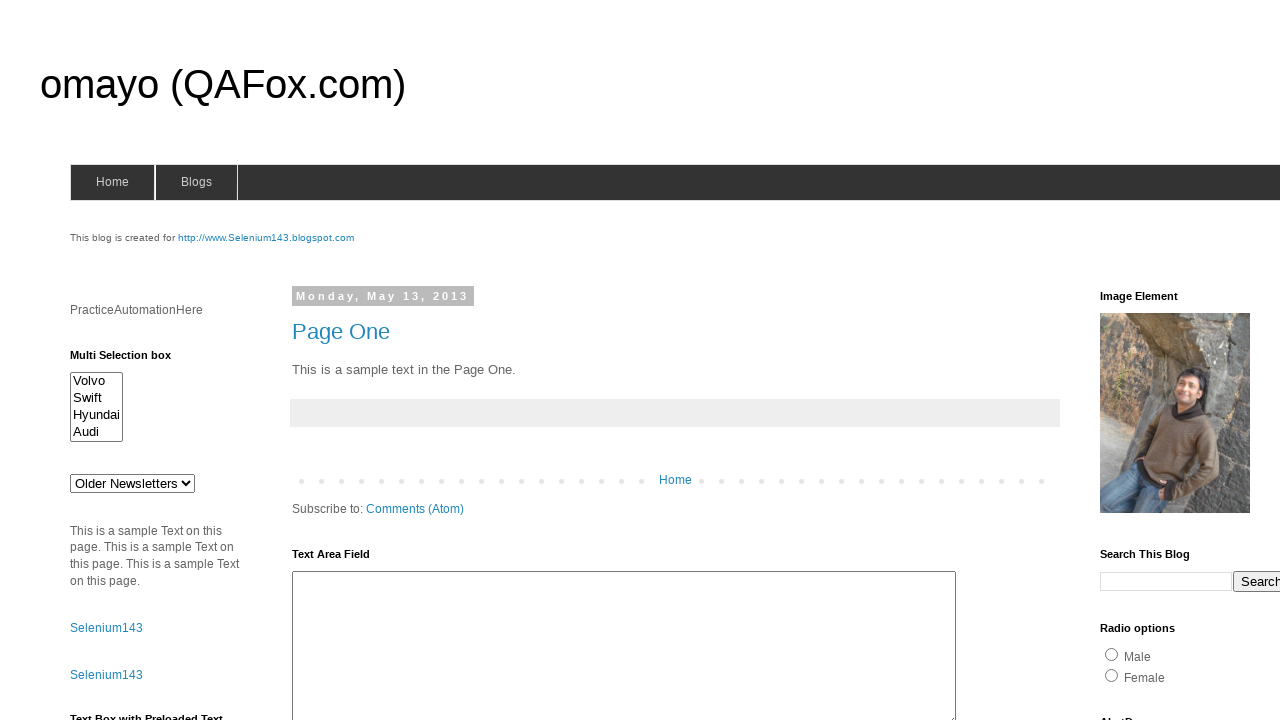